Tests form interactions on a locator practice site by filling login fields, handling the expected error, clicking forgot password link, and filling out the password reset form with name, email, and phone number.

Starting URL: https://rahulshettyacademy.com/locatorspractice/

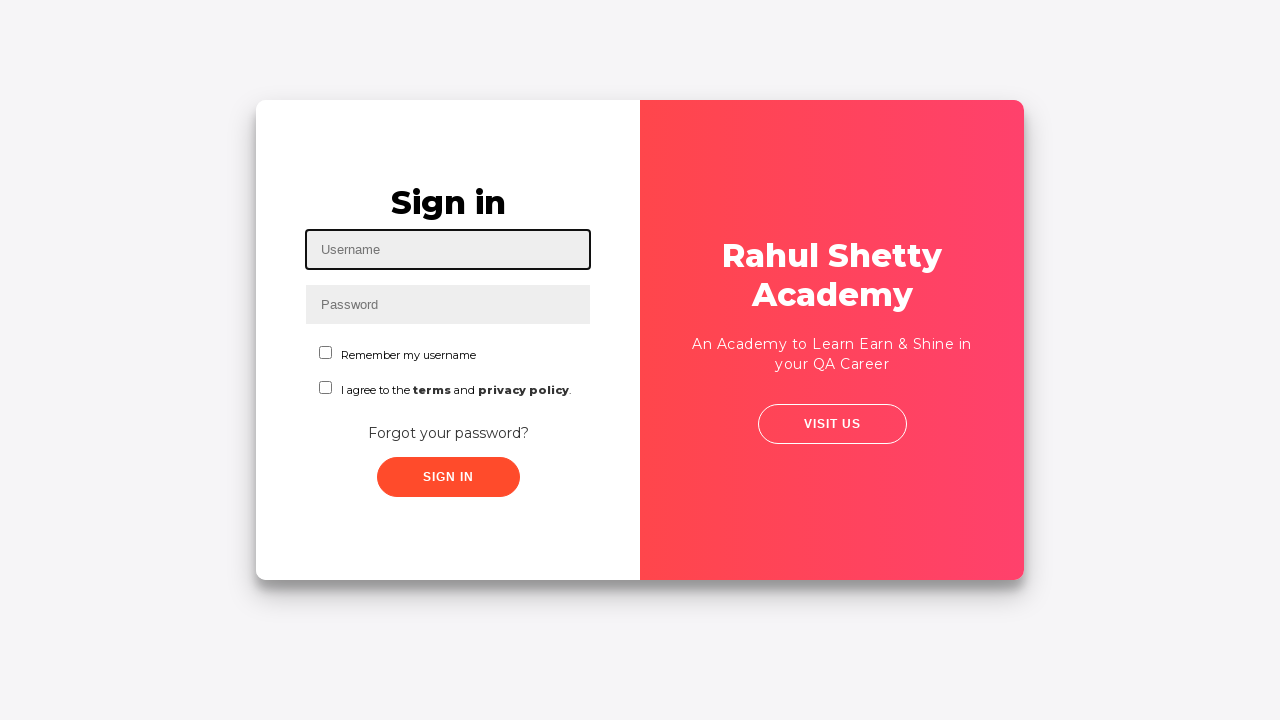

Filled username field with 'mert' on #inputUsername
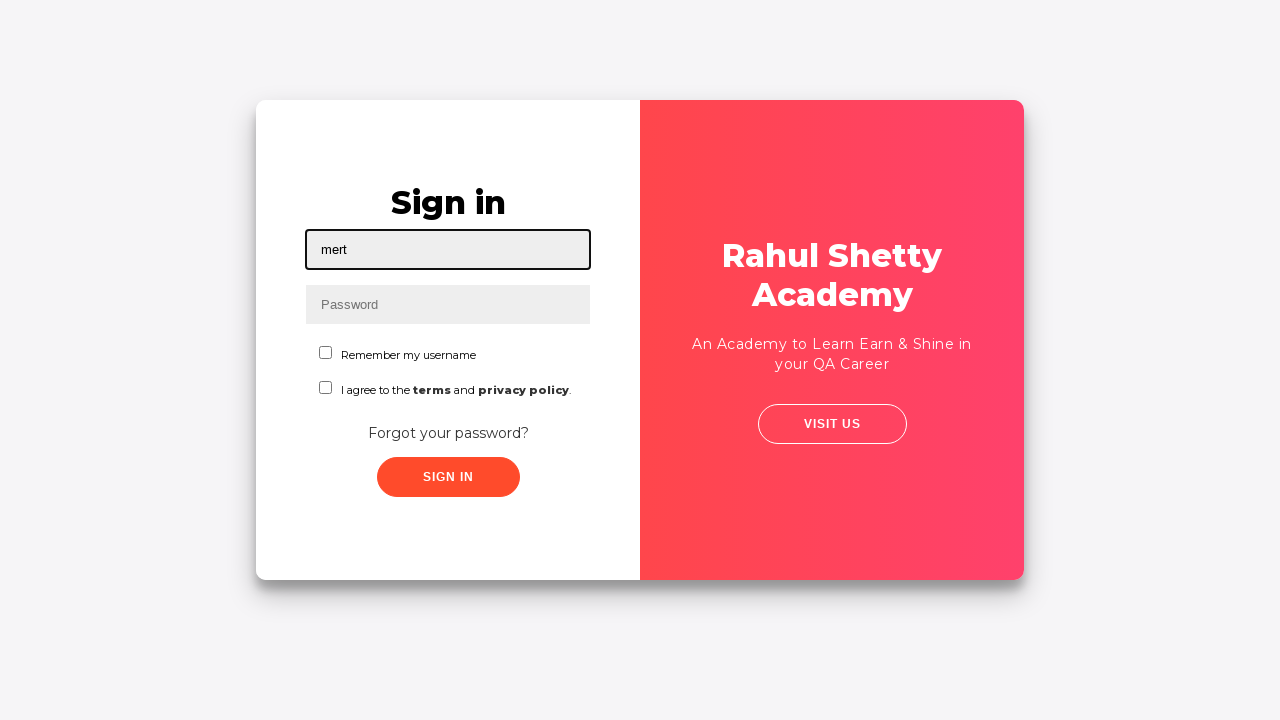

Filled password field with 'helloworld123' on input[name='inputPassword']
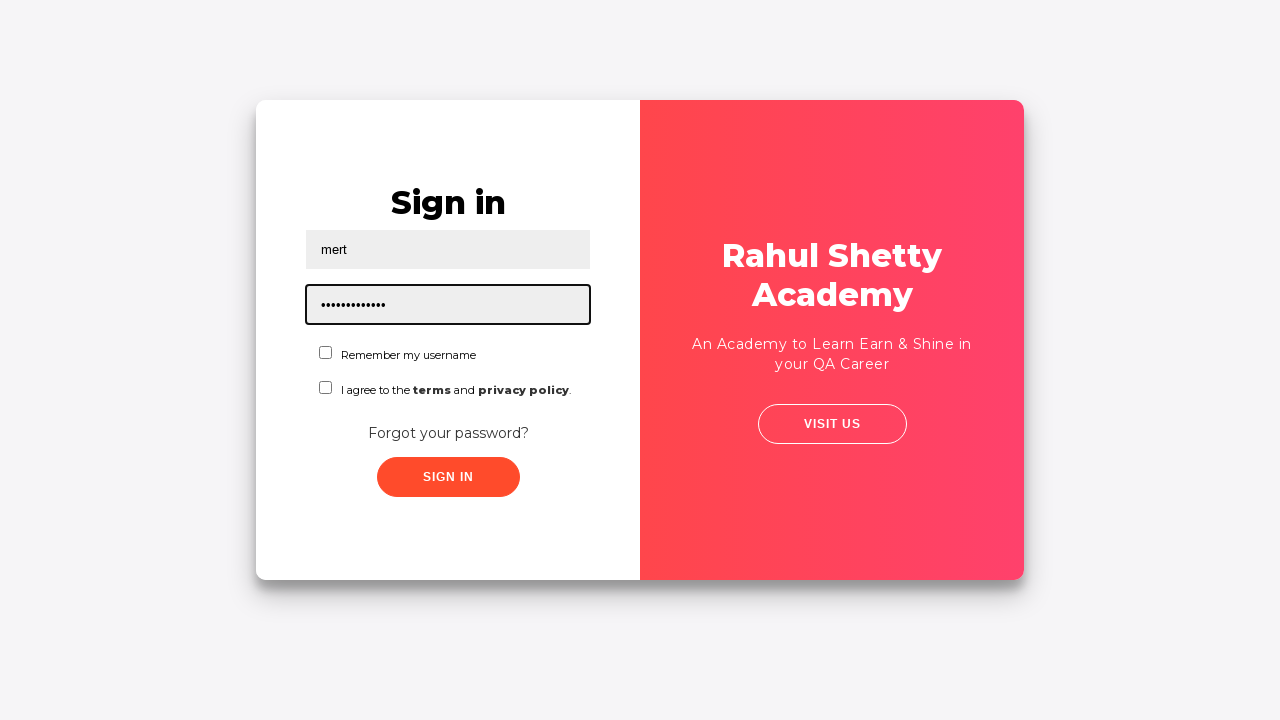

Clicked sign in button at (448, 477) on .signInBtn
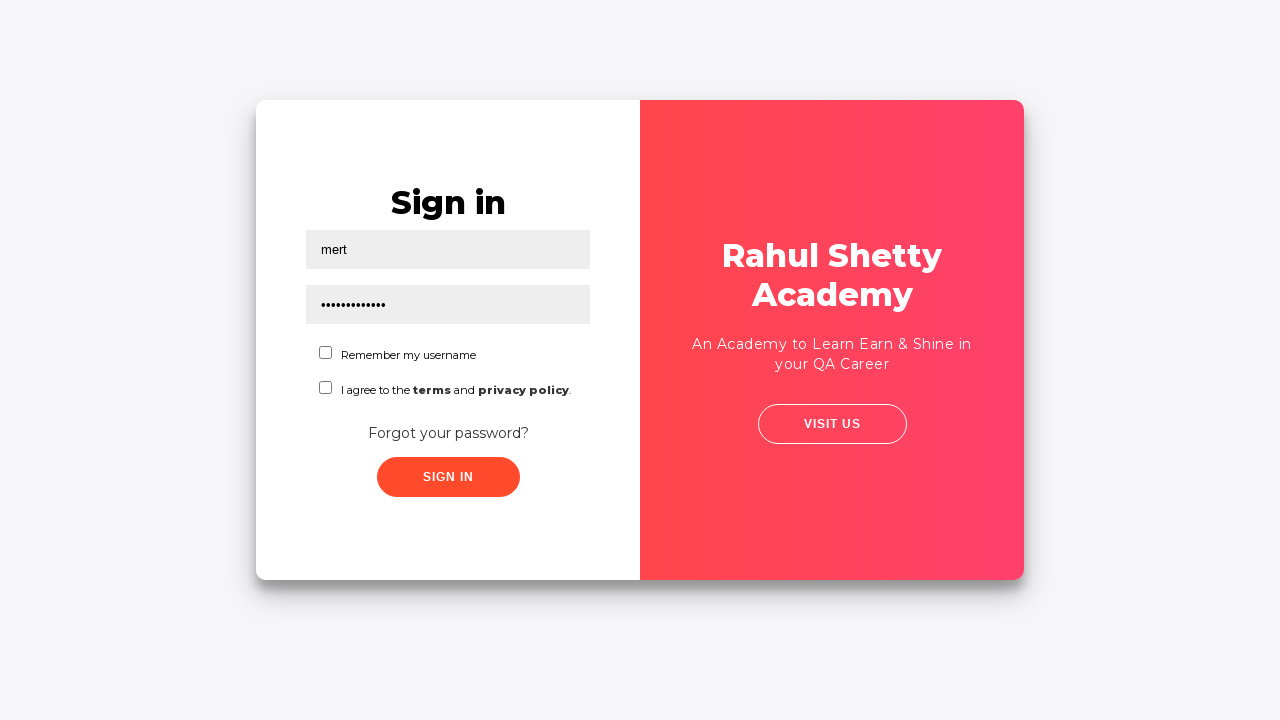

Expected error message appeared
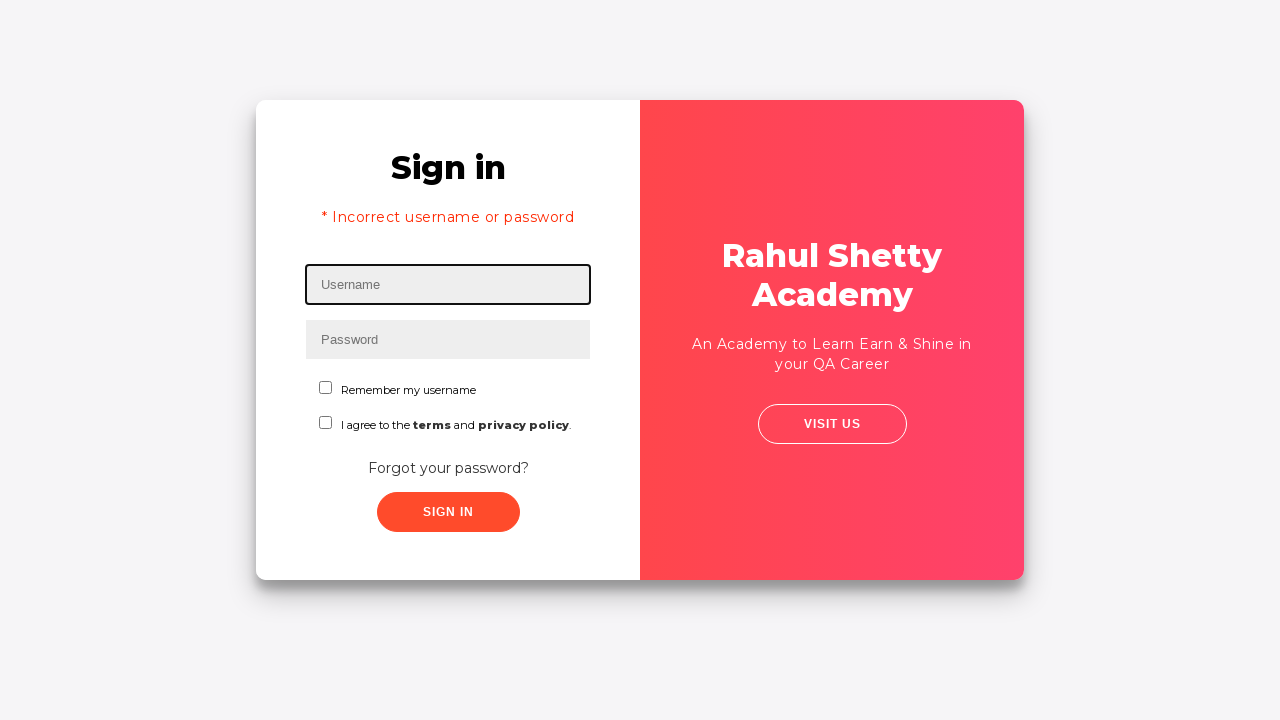

Clicked 'Forgot your password?' link at (448, 468) on text=Forgot your password?
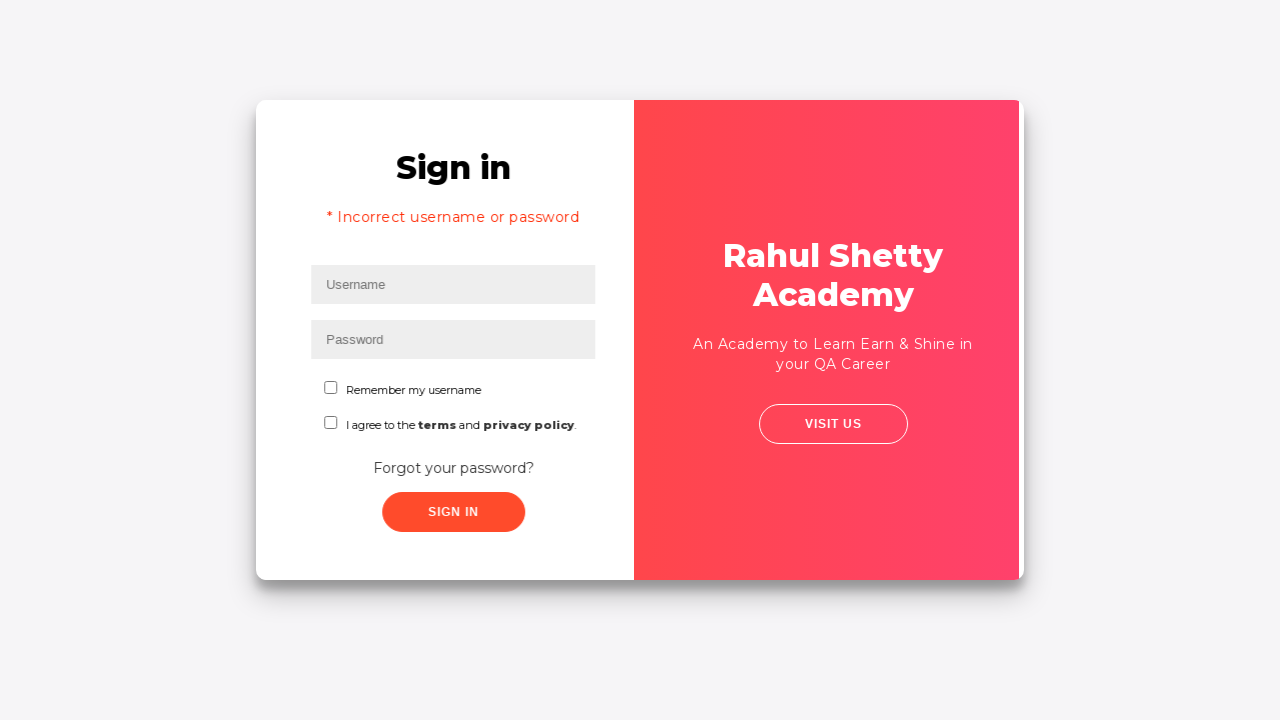

Filled name field with 'Mert' in password reset form on input[placeholder='Name']
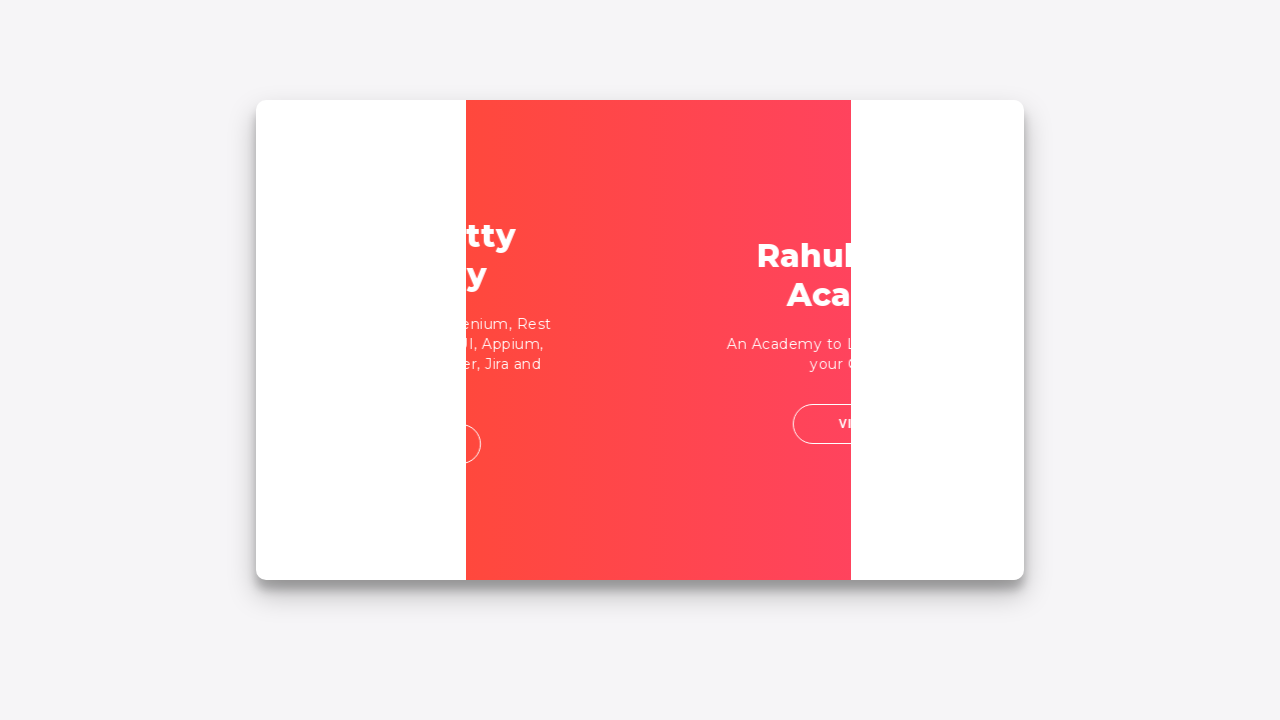

Filled email field with 'mertsertoz@hotmail.com' on input[placeholder='Email']
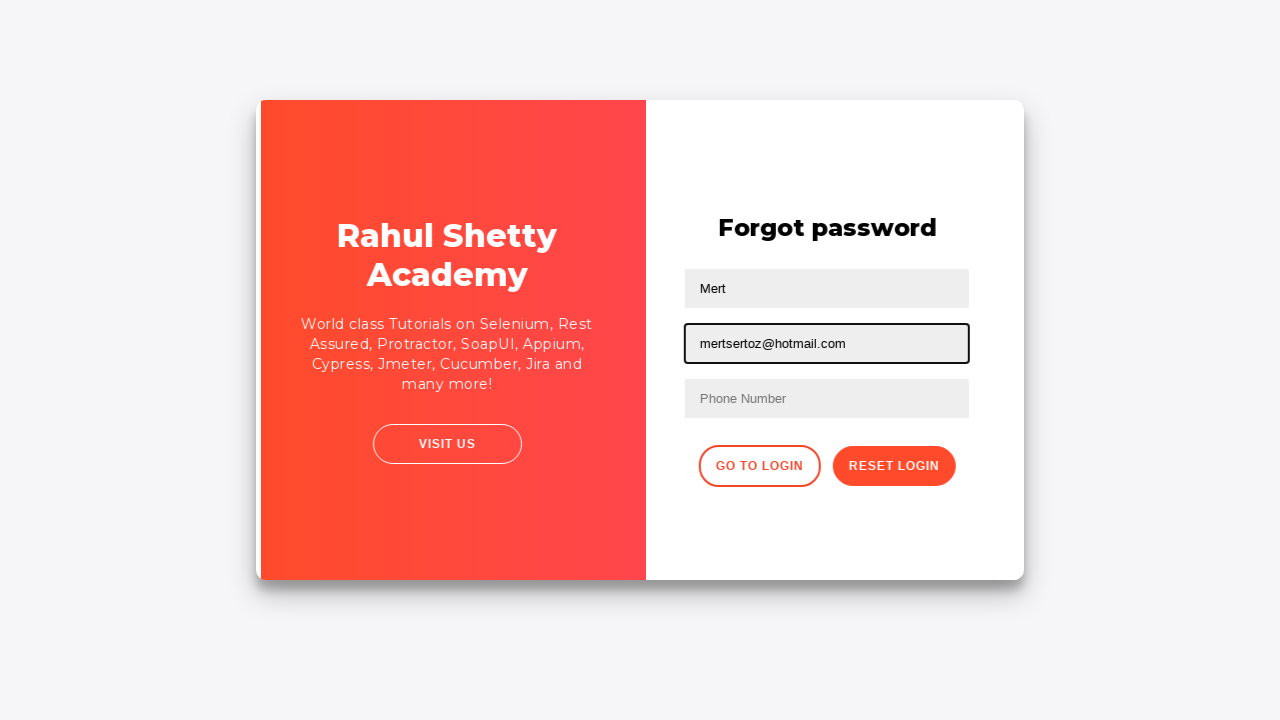

Filled phone number field with '123456789' on input[placeholder='Phone Number']
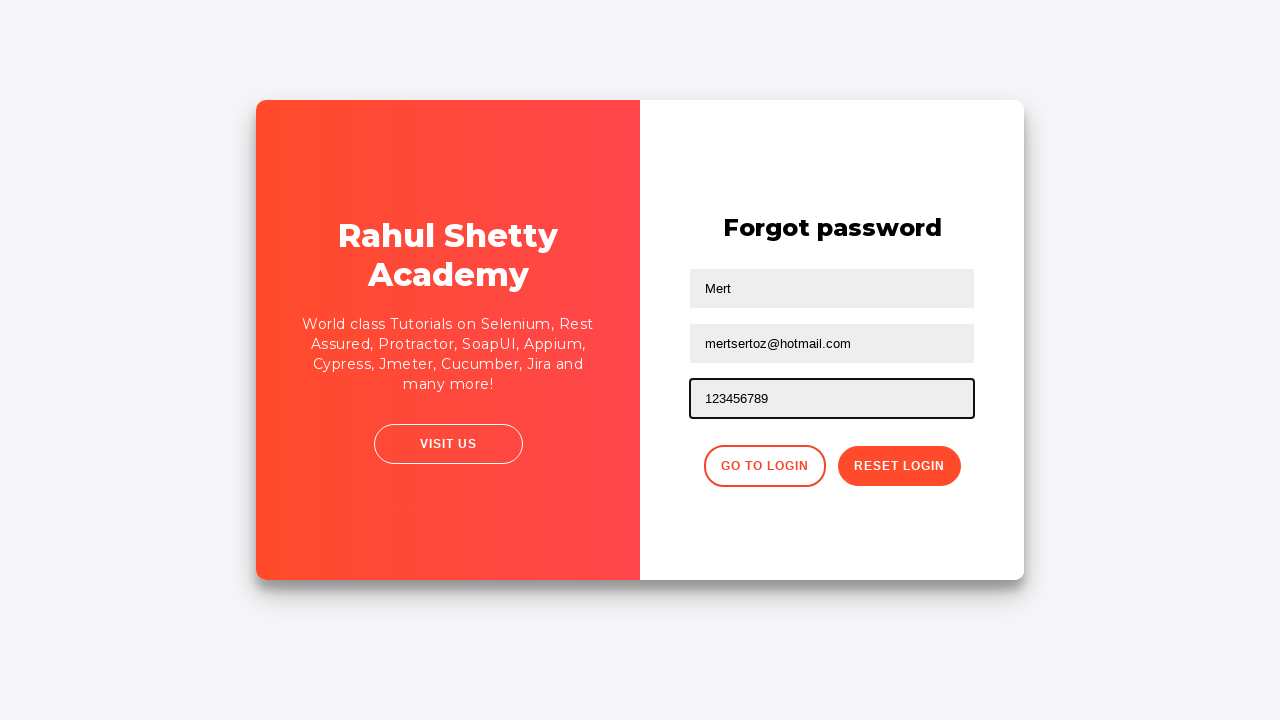

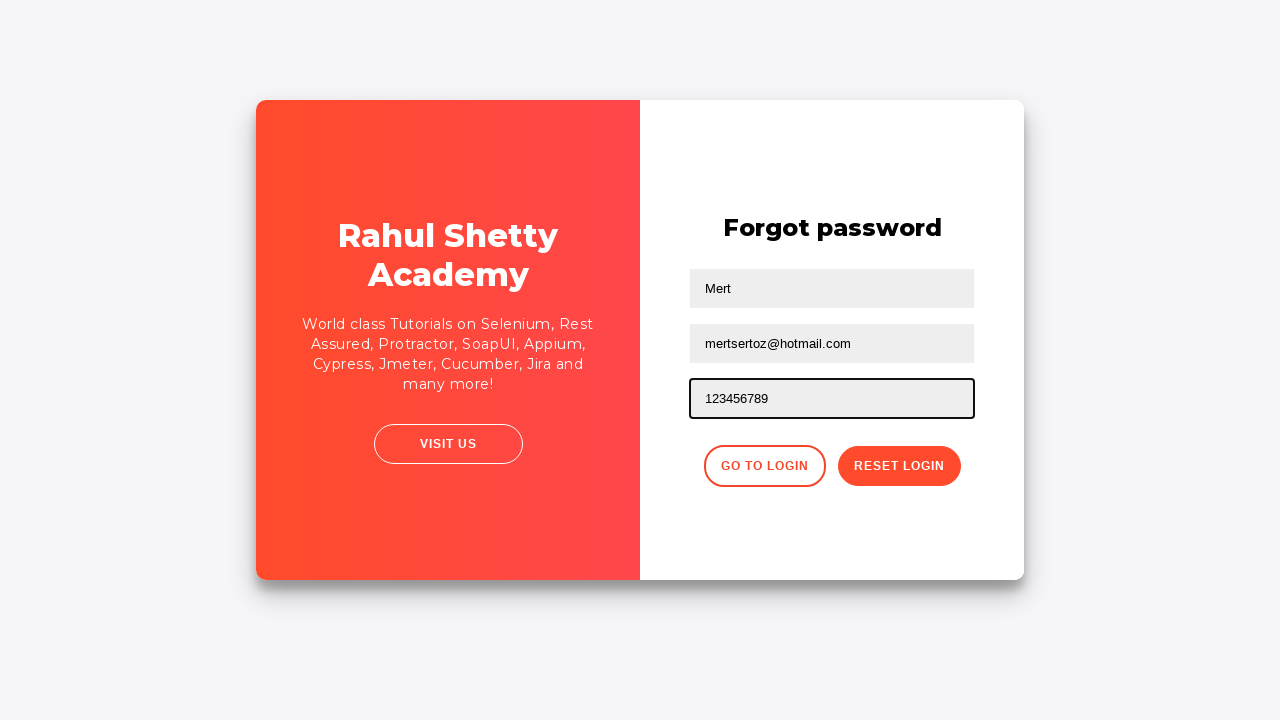